Tests sorting the Due column in descending order by clicking the column header twice and verifying the values are sorted in reverse order.

Starting URL: http://the-internet.herokuapp.com/tables

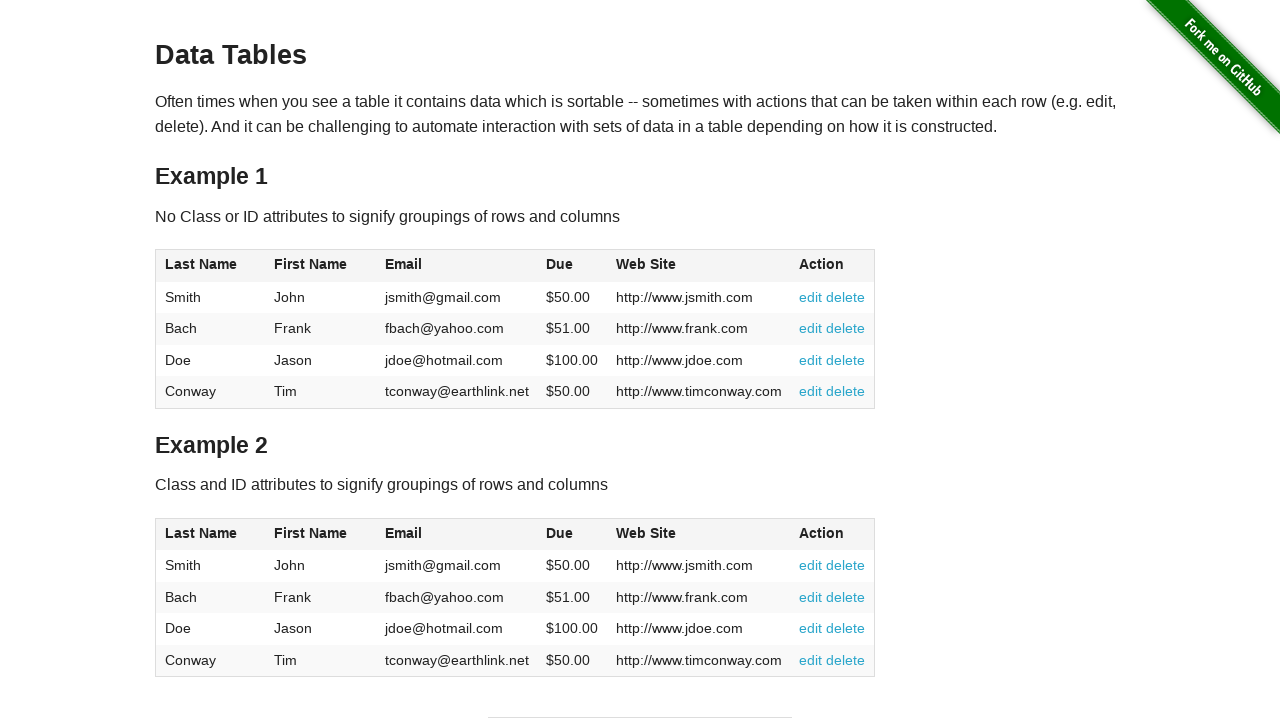

Clicked Due column header first time to initiate sorting at (572, 266) on #table1 thead tr th:nth-child(4)
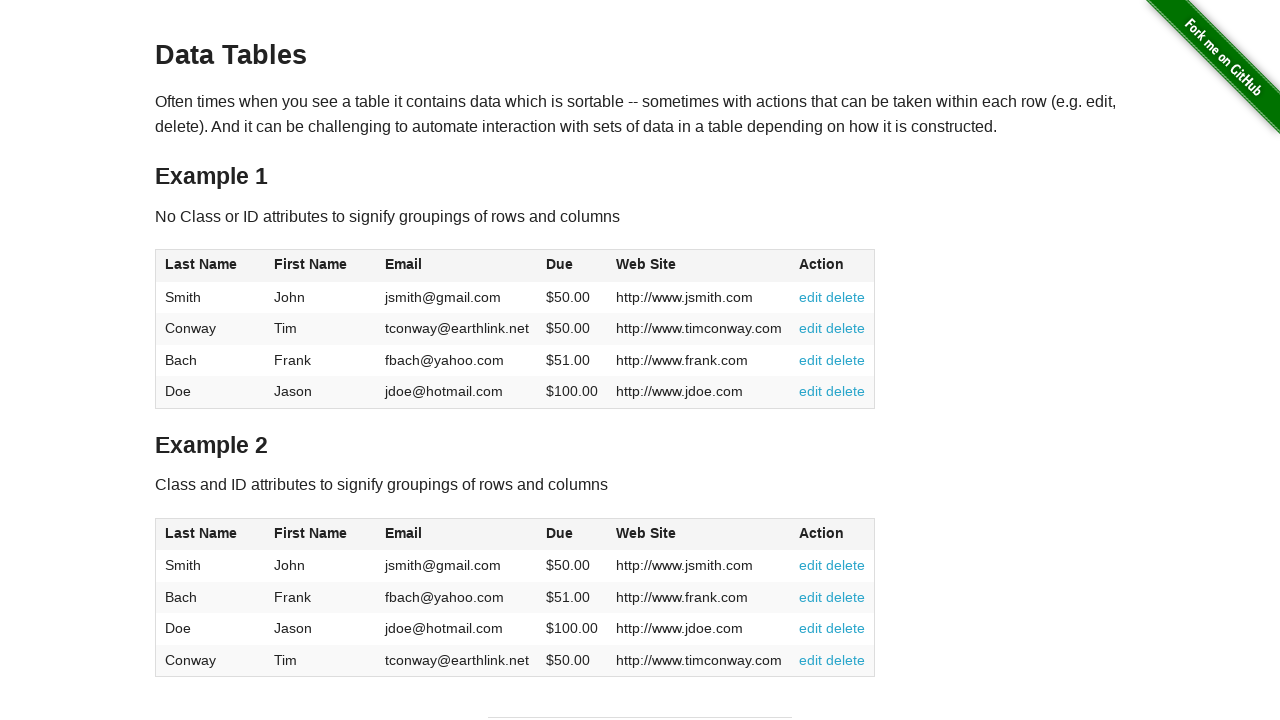

Clicked Due column header second time to sort in descending order at (572, 266) on #table1 thead tr th:nth-child(4)
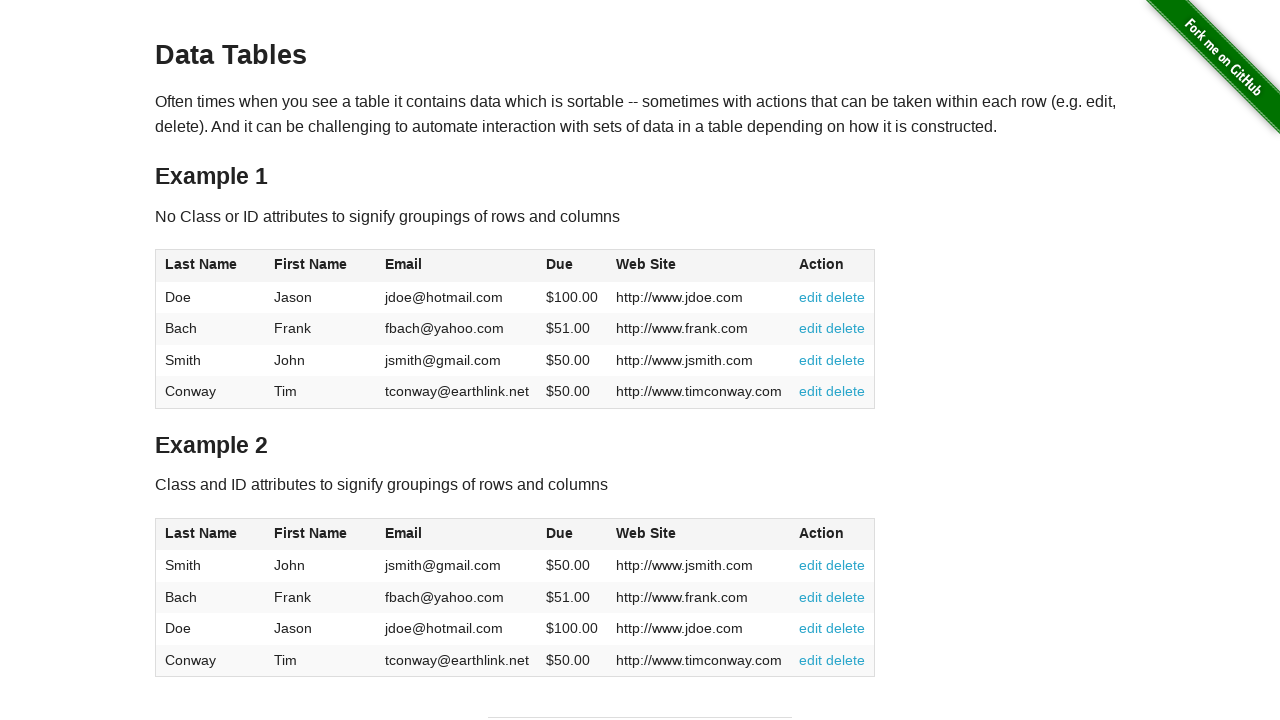

Due column data loaded and visible
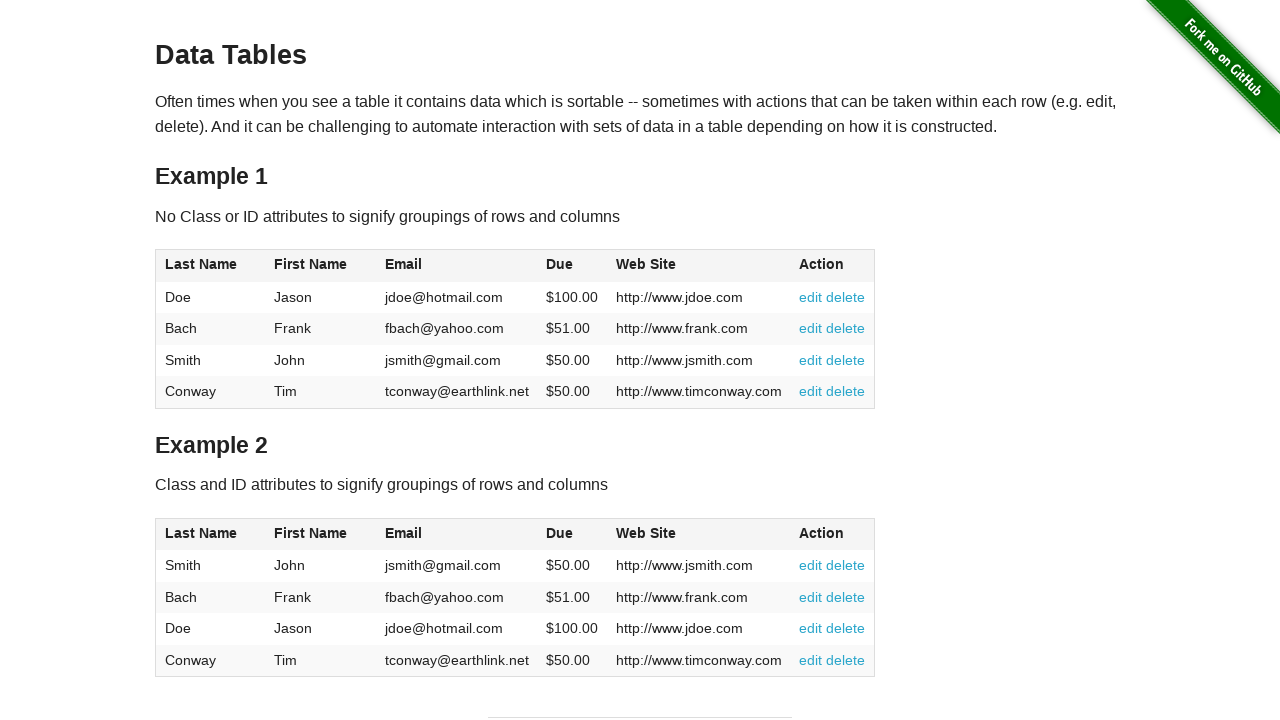

Verified Due column values are sorted in descending order
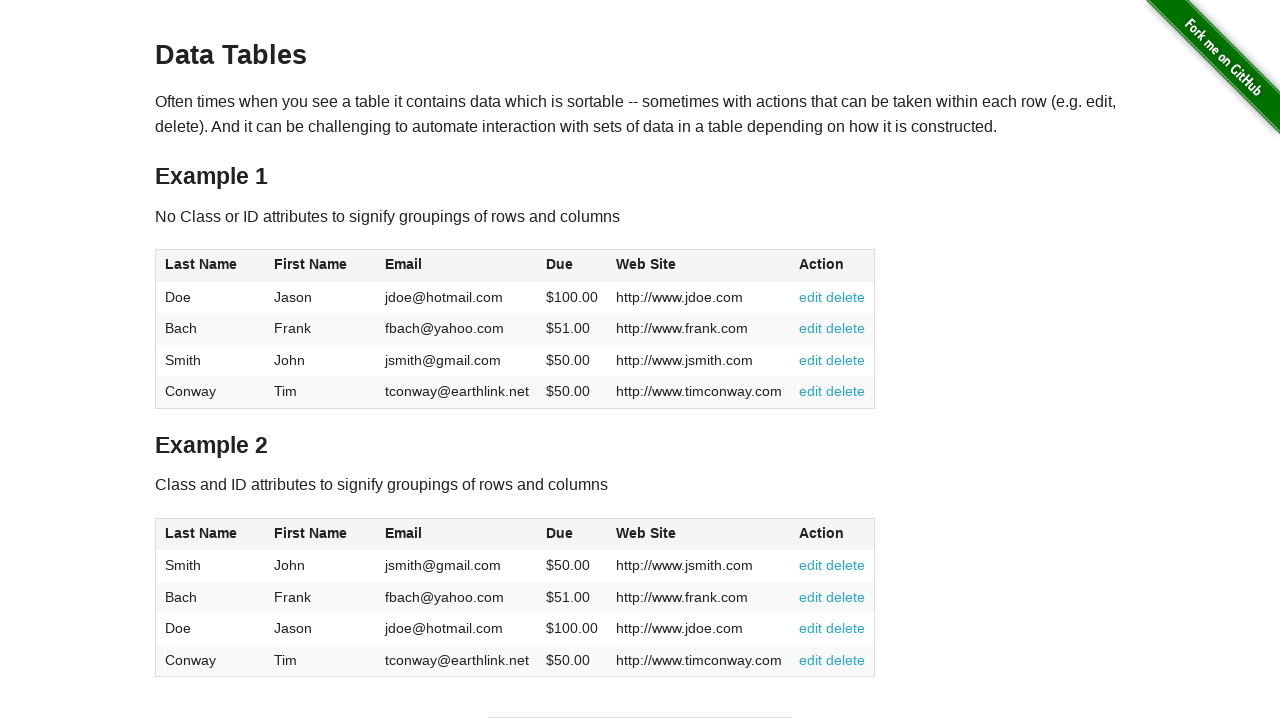

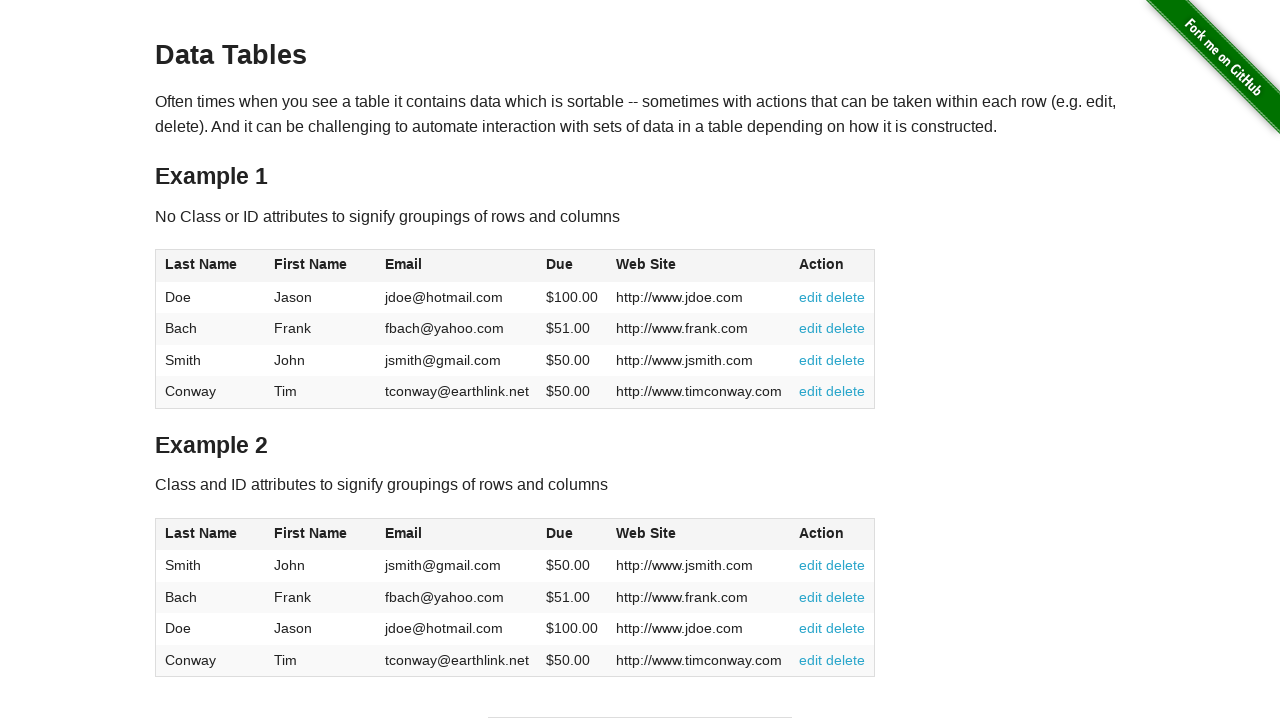